Tests a data types form by filling in various personal information fields (name, address, email, phone, city, country, job position, company), leaving zip code empty, then submitting the form and verifying field validation colors.

Starting URL: https://bonigarcia.dev/selenium-webdriver-java/data-types.html

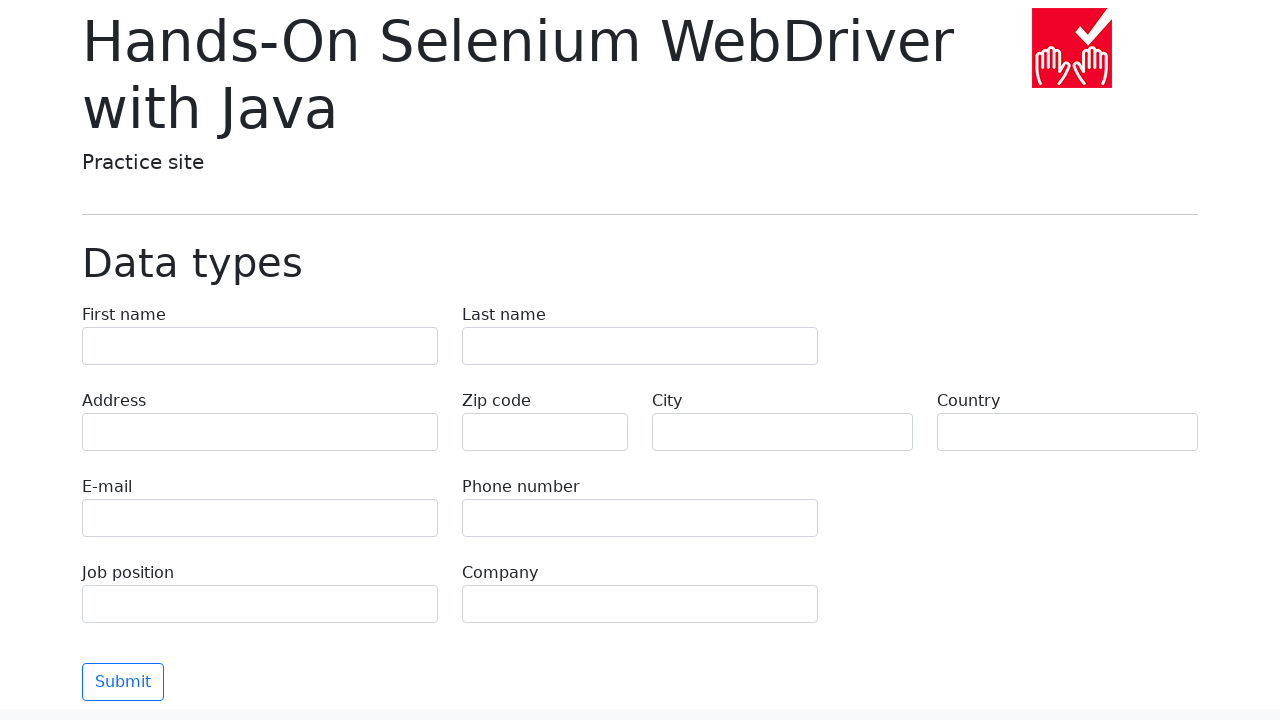

Filled first name field with 'Иван' on input[name="first-name"]
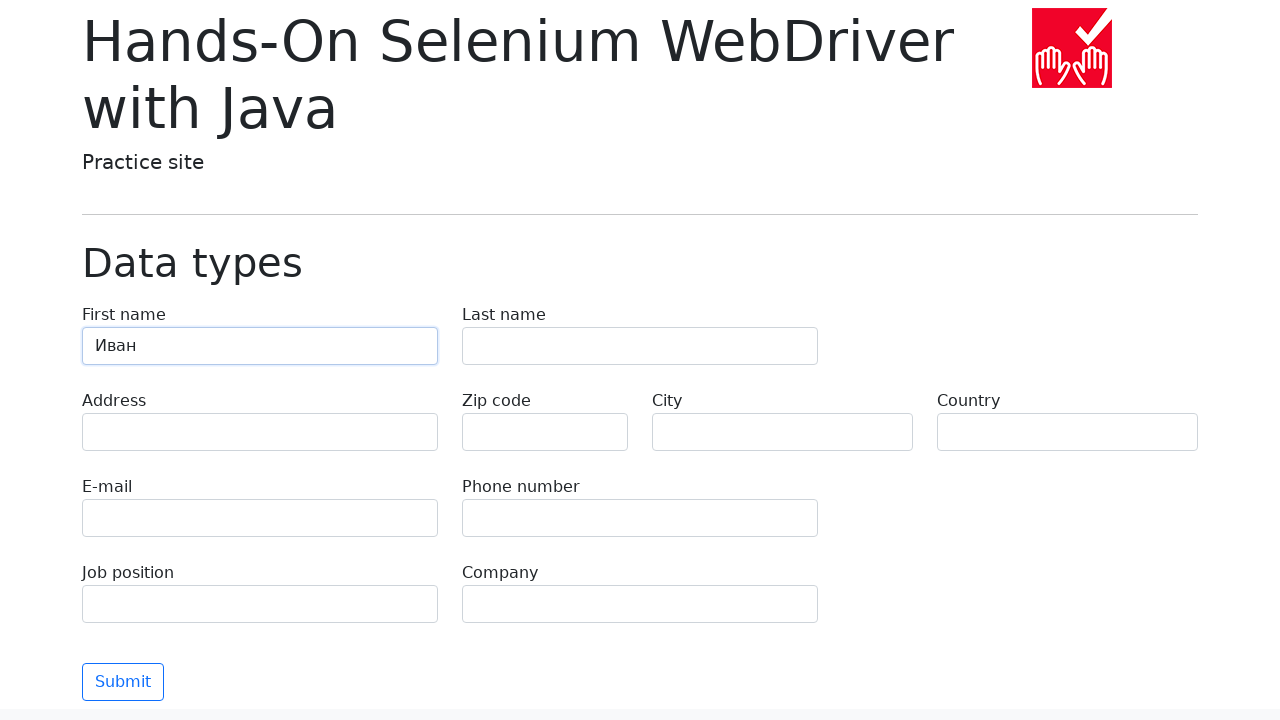

Filled last name field with 'Петров' on input[name="last-name"]
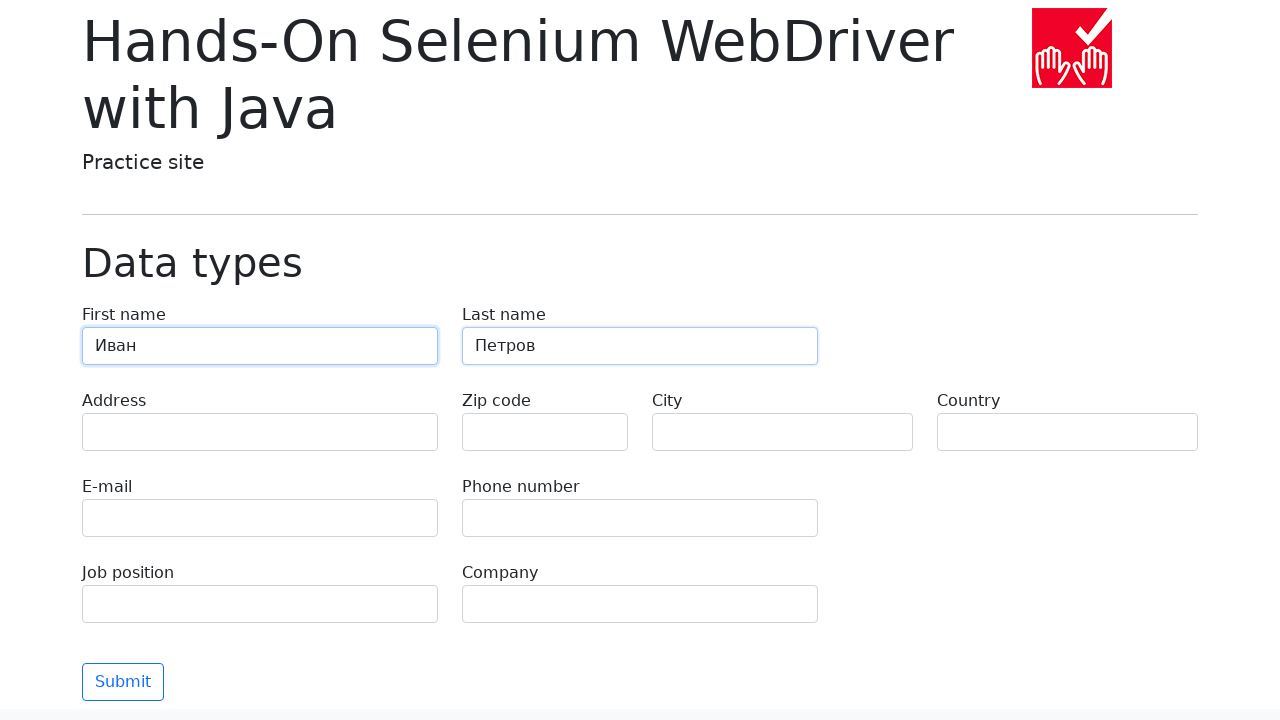

Filled address field with 'Ленина, 55-3' on input[name="address"]
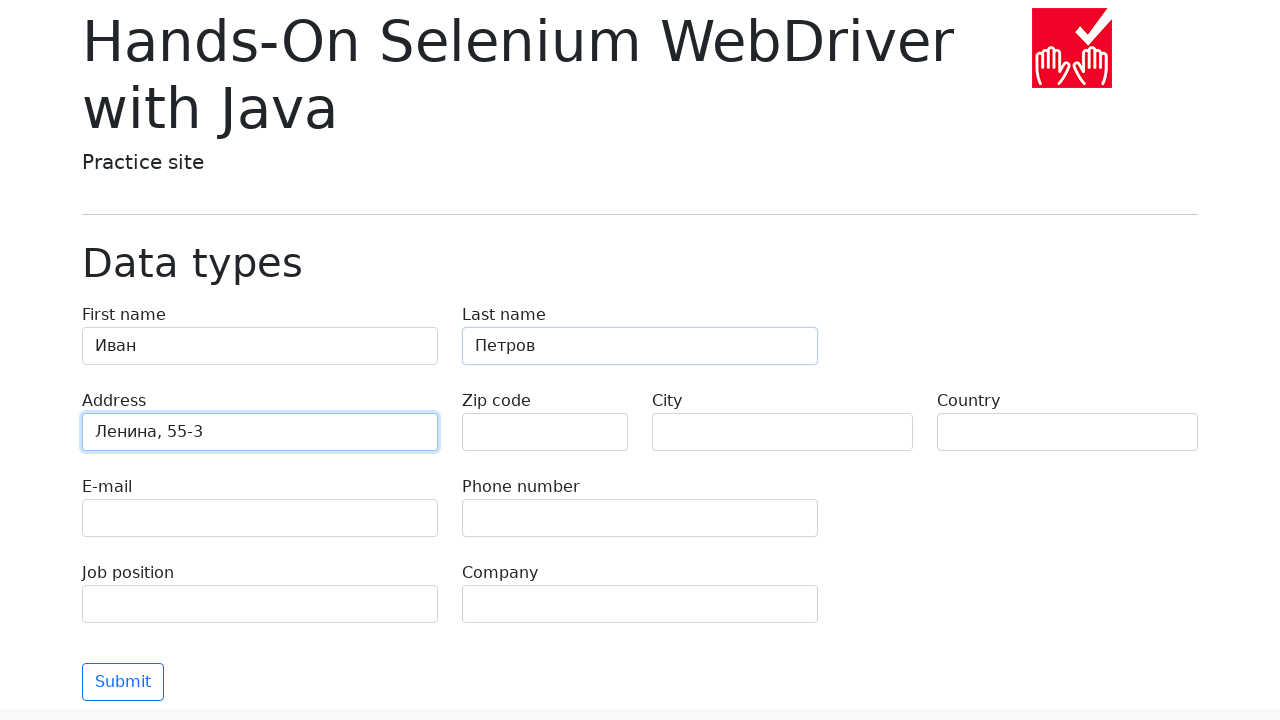

Filled email field with 'test@skypro.com' on input[name="e-mail"]
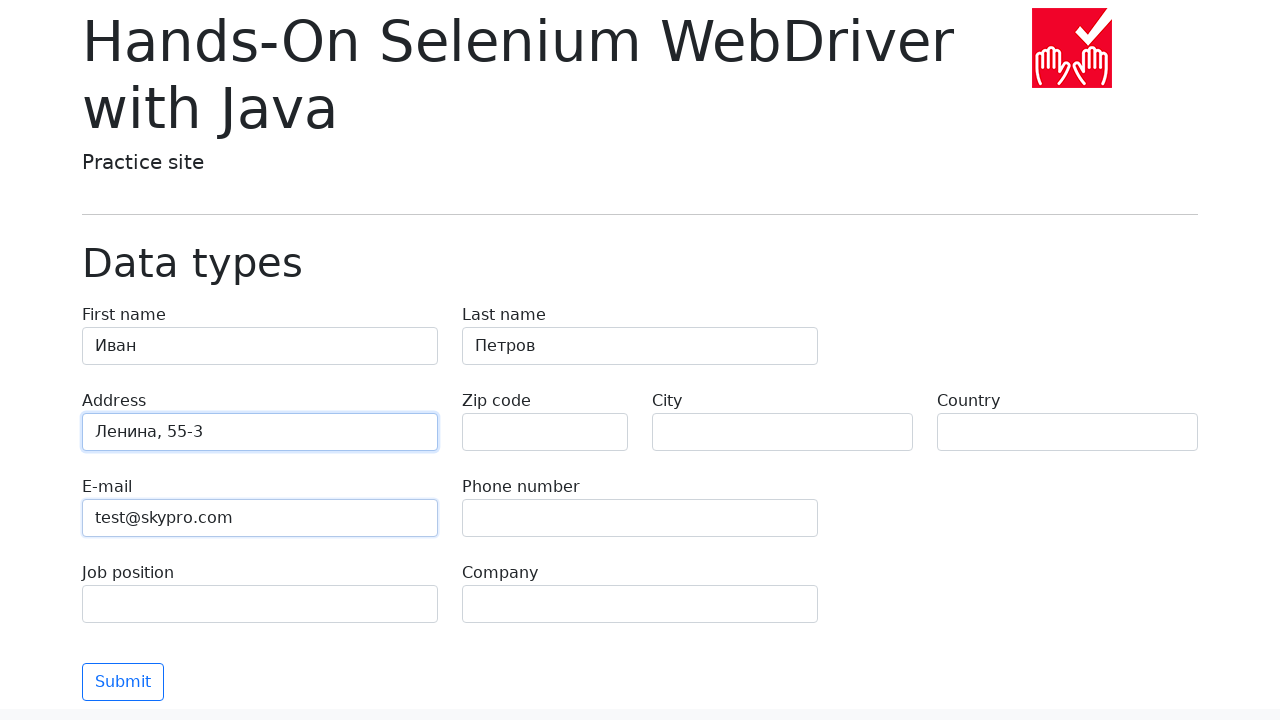

Filled phone field with '+7985899998787' on input[name="phone"]
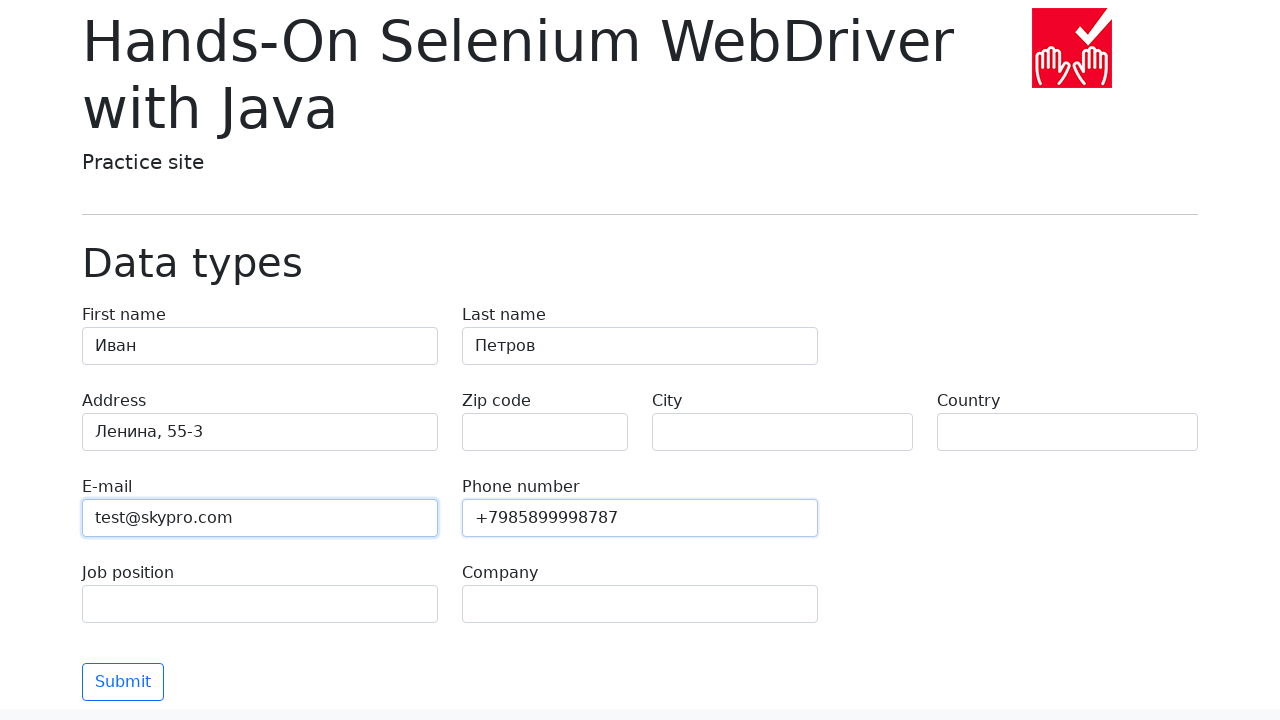

Cleared zip code field, leaving it empty intentionally on input[name="zip-code"]
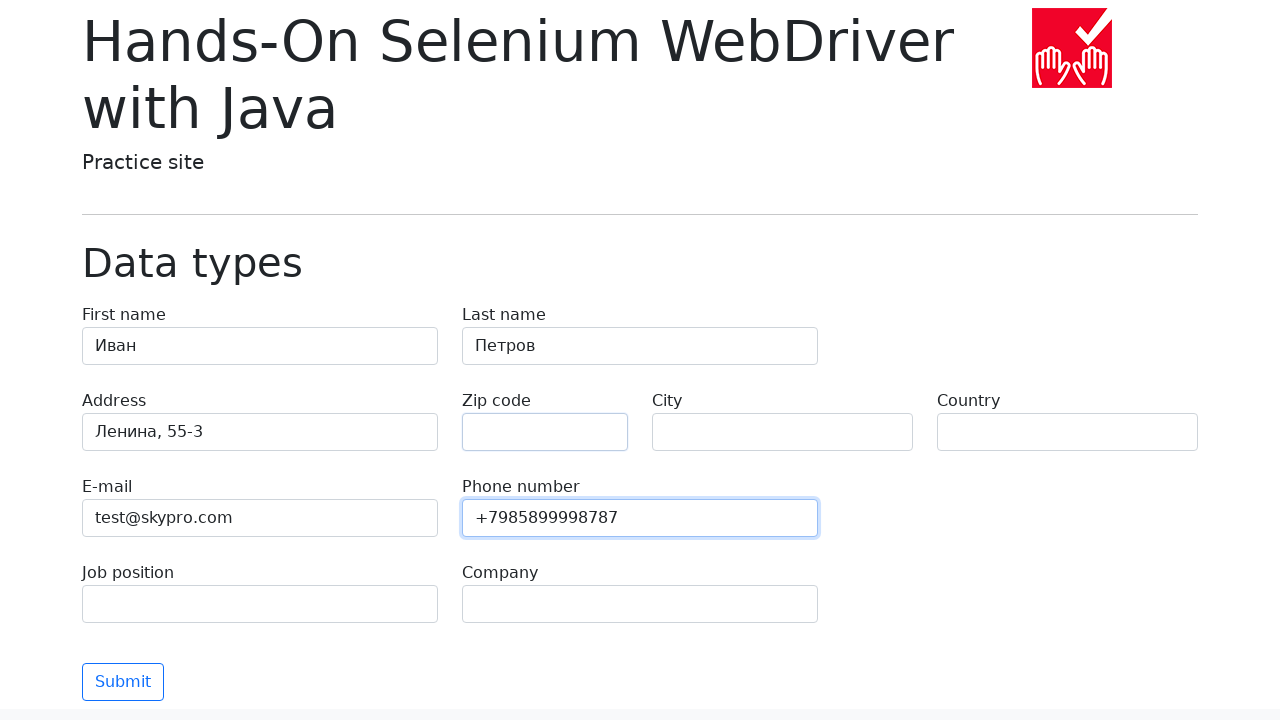

Filled city field with 'Москва' on input[name="city"]
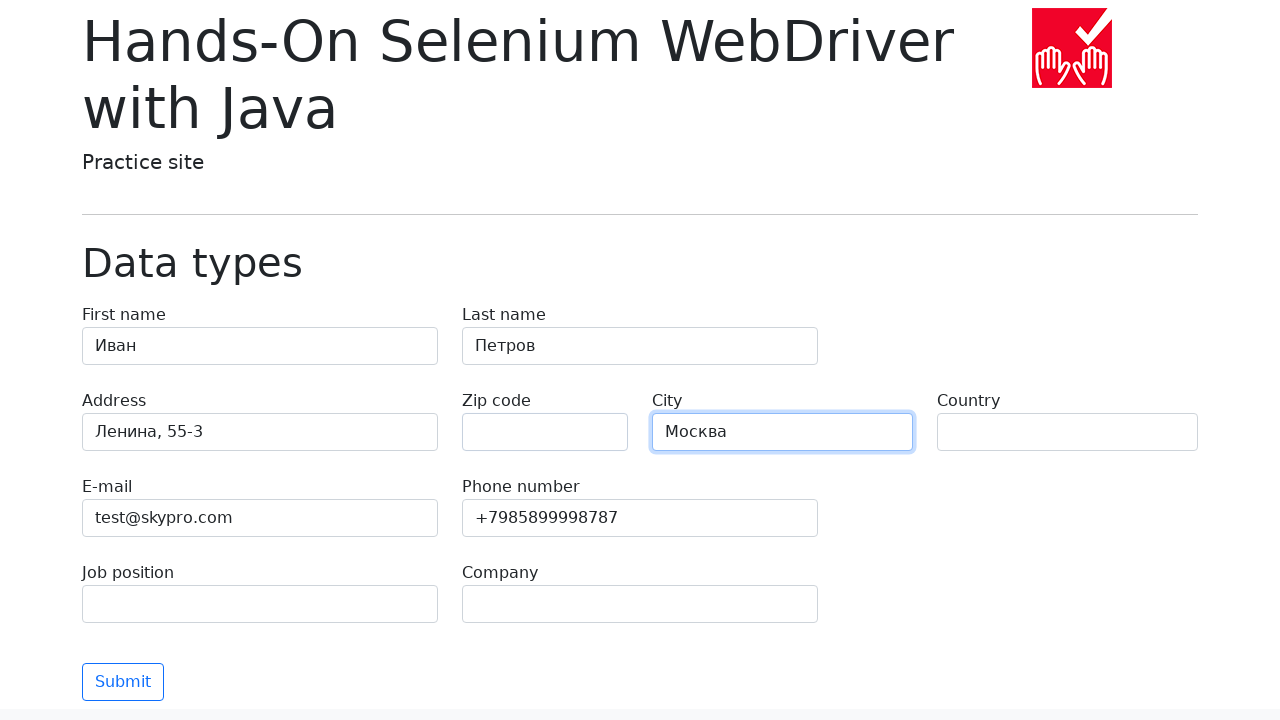

Filled country field with 'Россия' on input[name="country"]
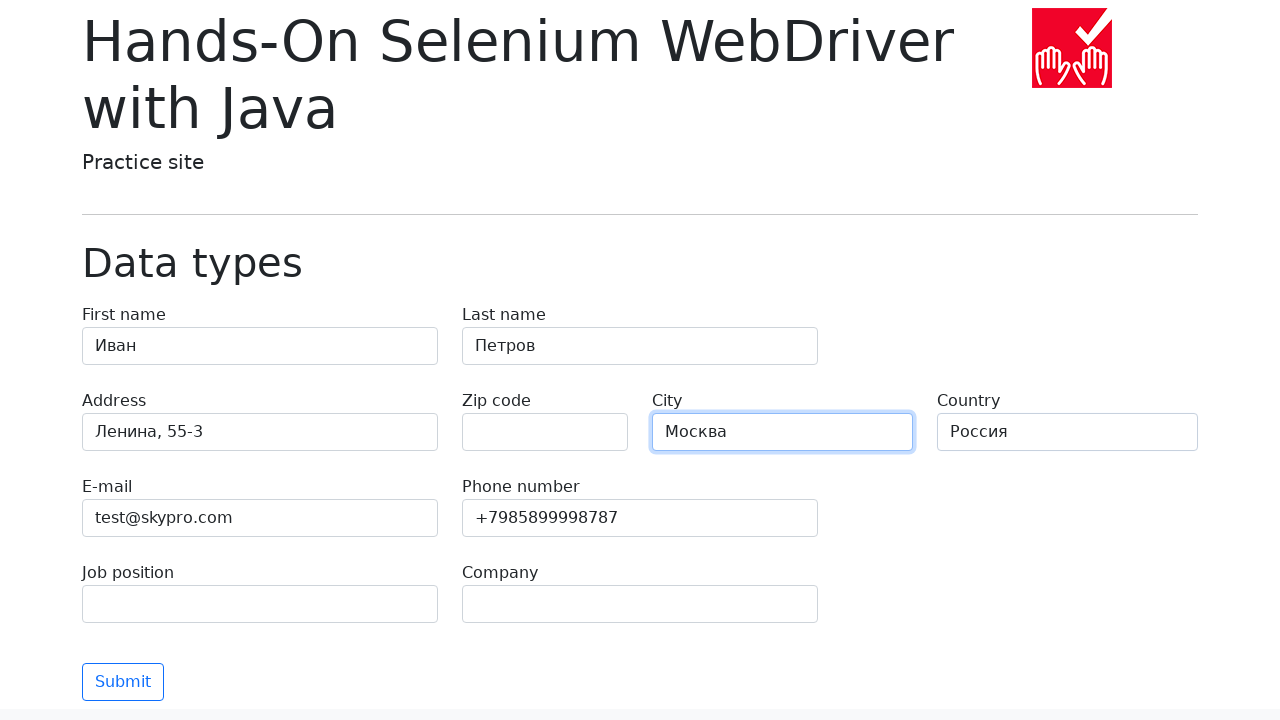

Filled job position field with 'QA' on input[name="job-position"]
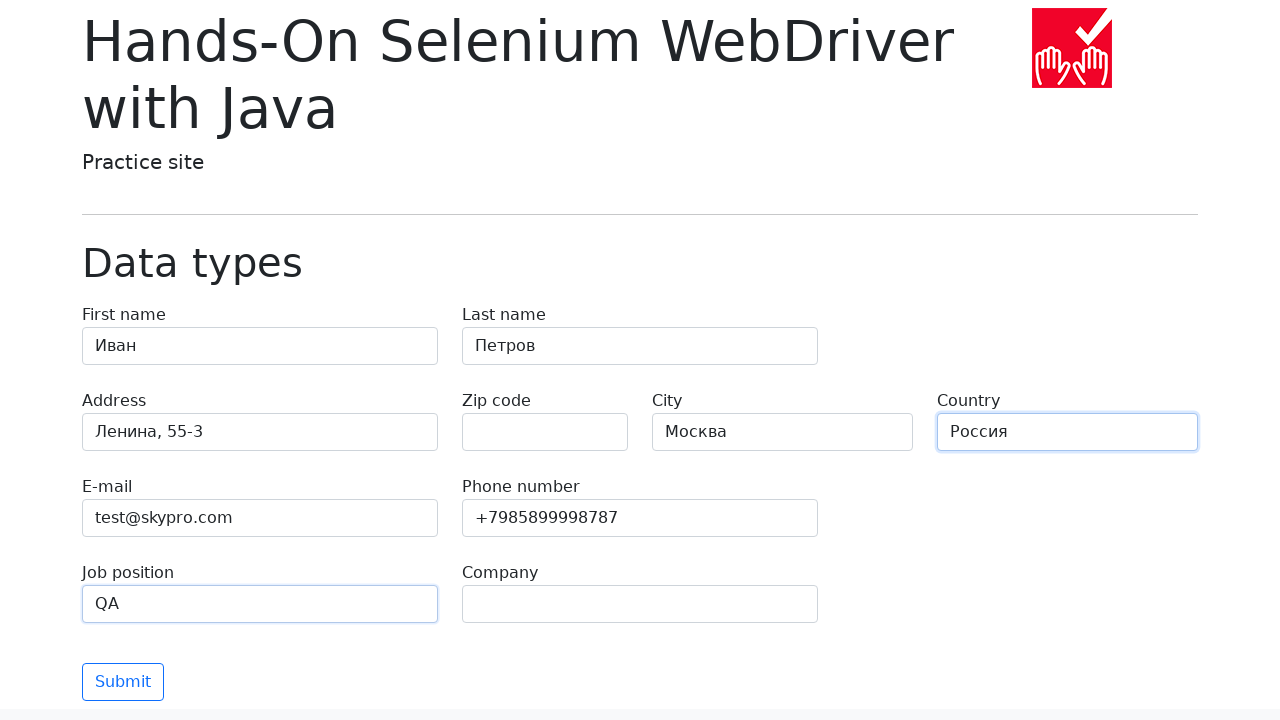

Filled company field with 'SkyPro' on input[name="company"]
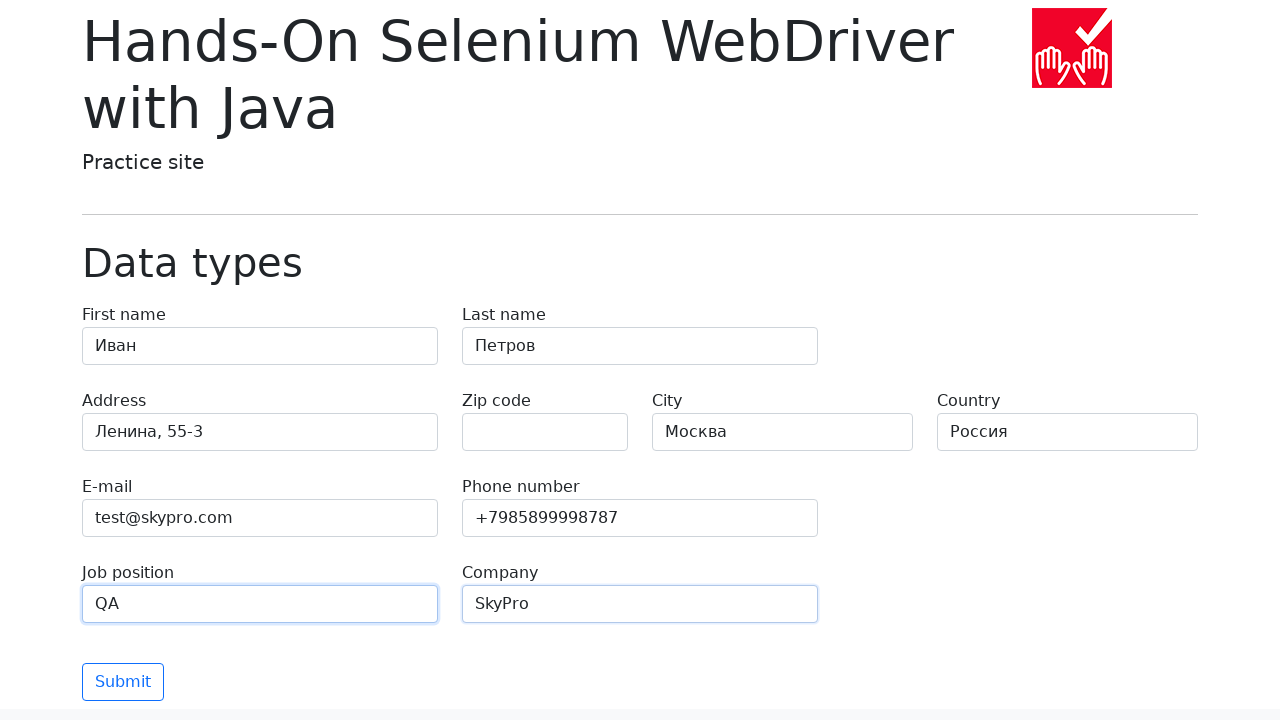

Clicked submit button to submit the form at (123, 682) on button.btn
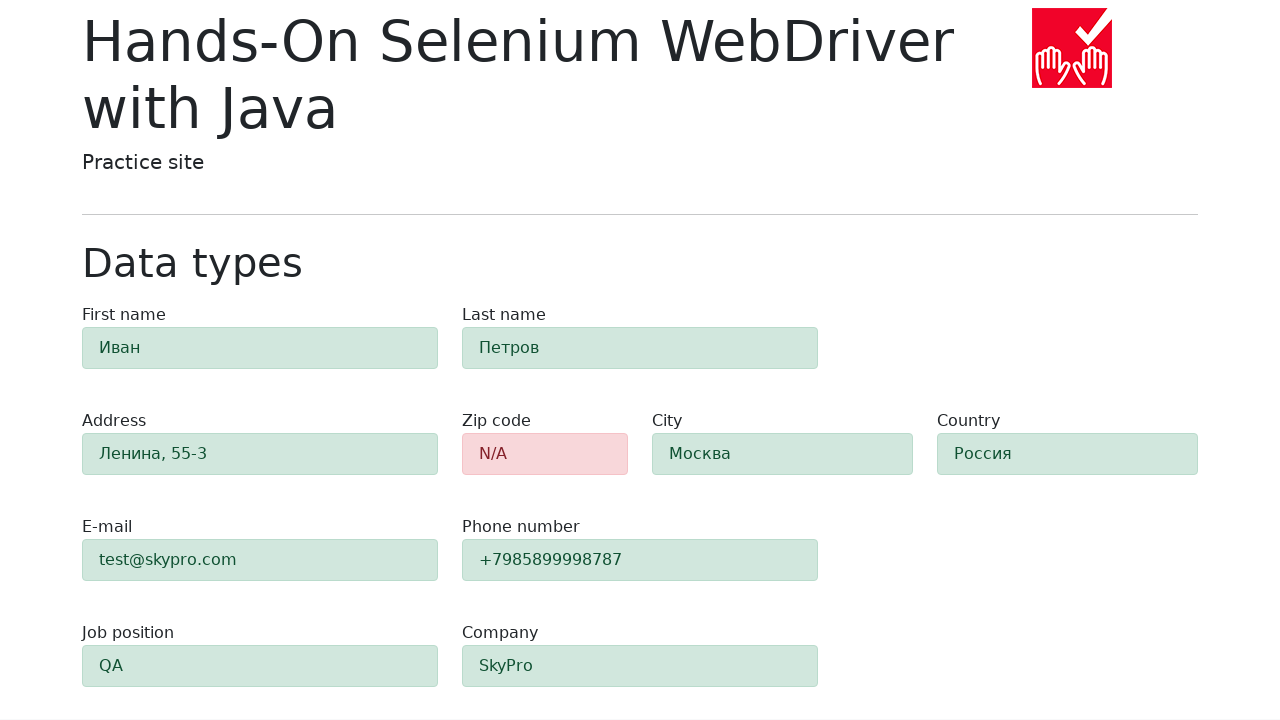

Waited for validation to appear on zip code field
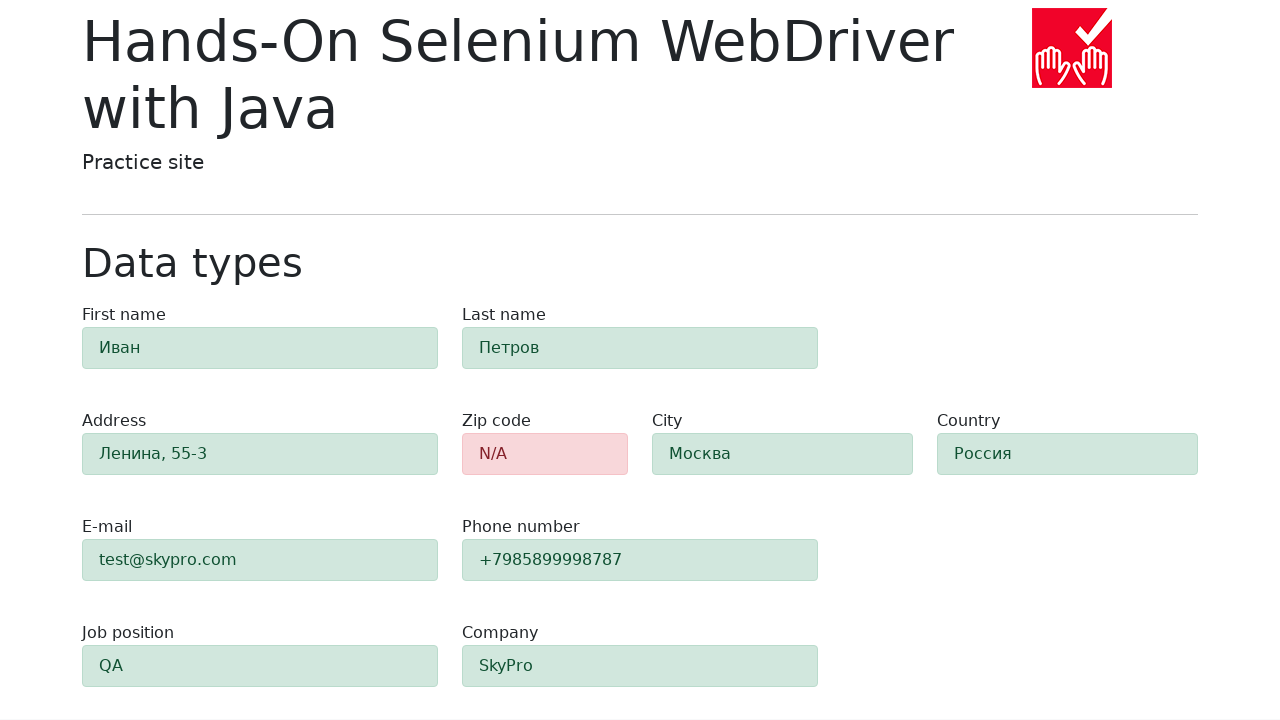

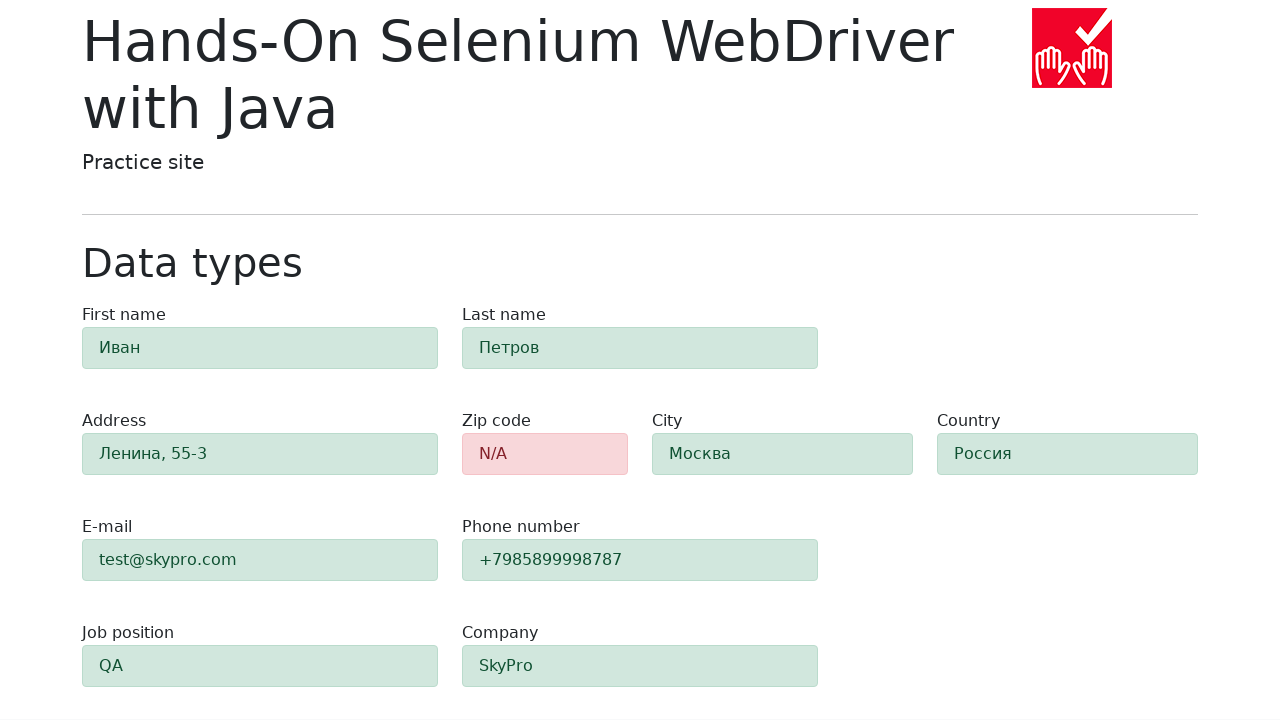